Tests that the page does not show 404 errors or empty content messages

Starting URL: https://egundem.com/kose-yazilari

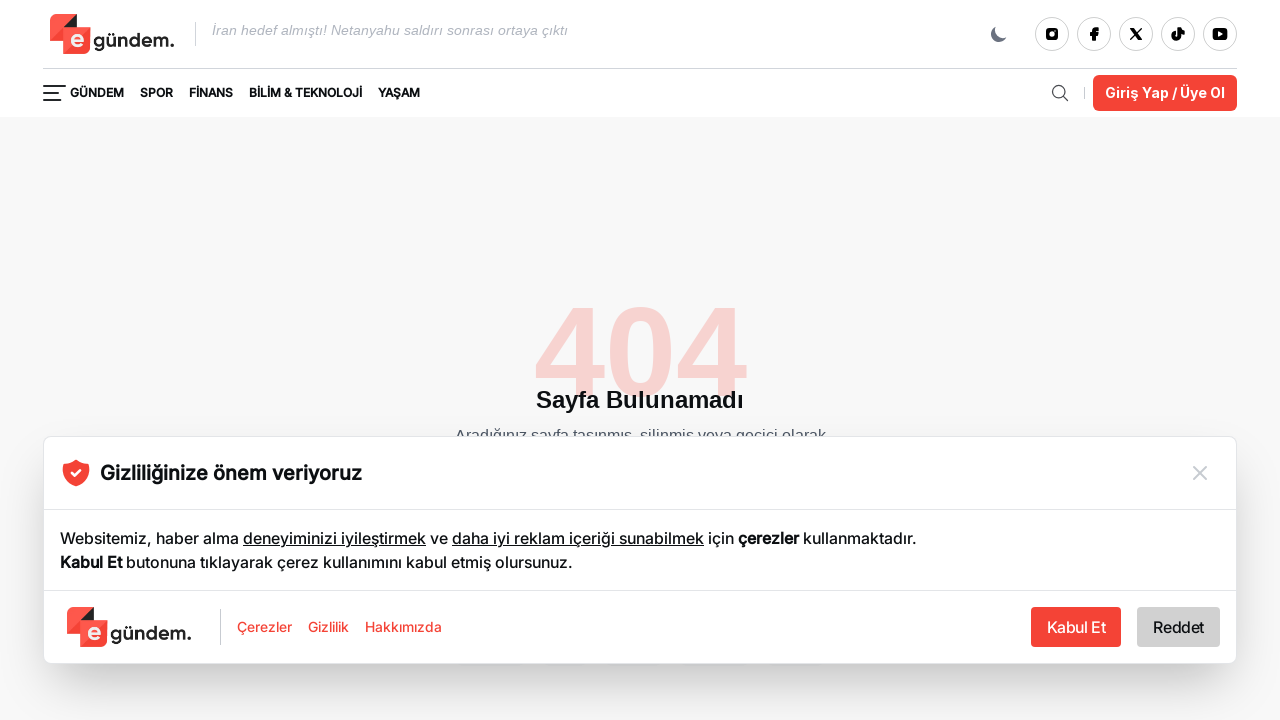

Waited for page DOM content to load on https://egundem.com/kose-yazilari
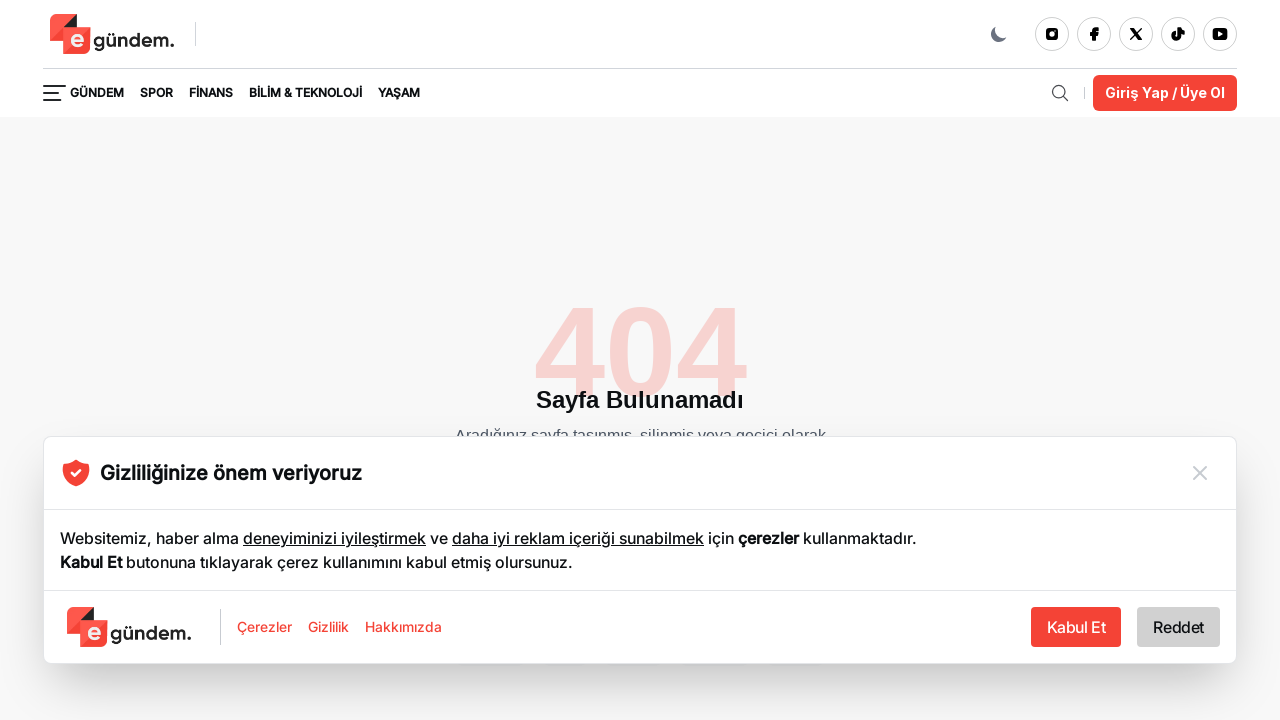

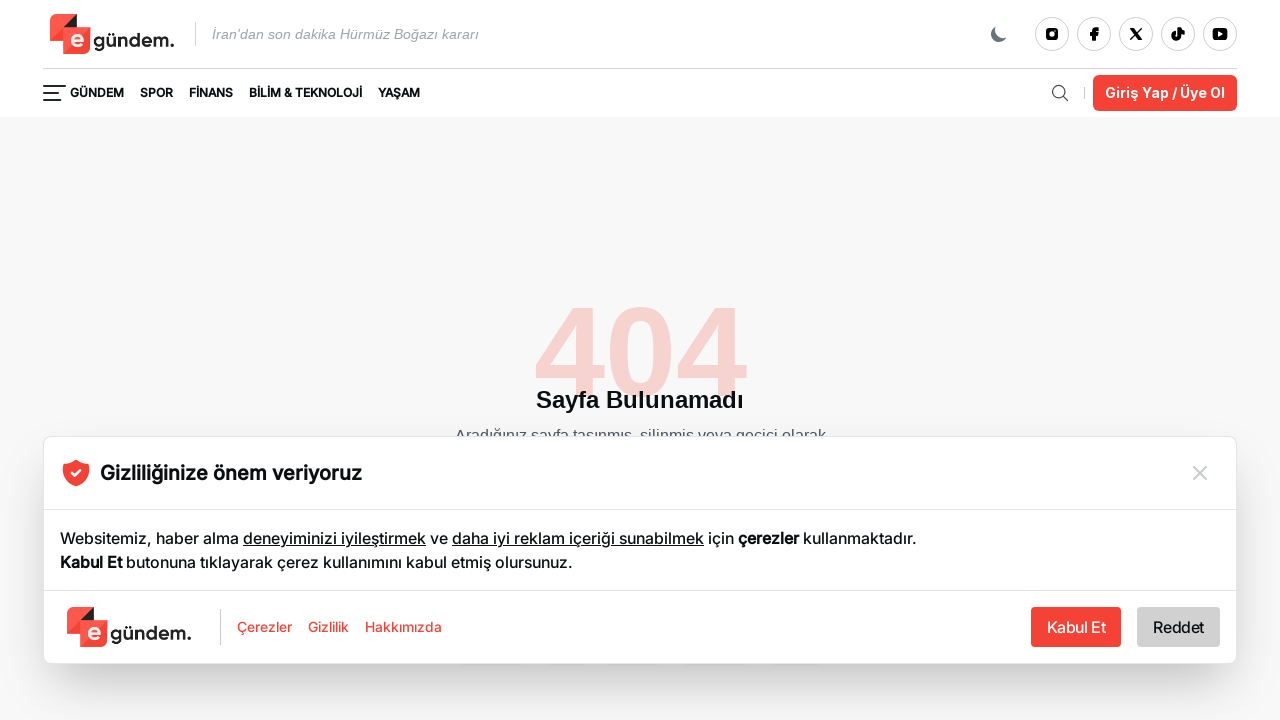